Tests successful user registration by completing the zip code step and filling all registration form fields with valid data

Starting URL: https://www.sharelane.com/cgi-bin/register.py

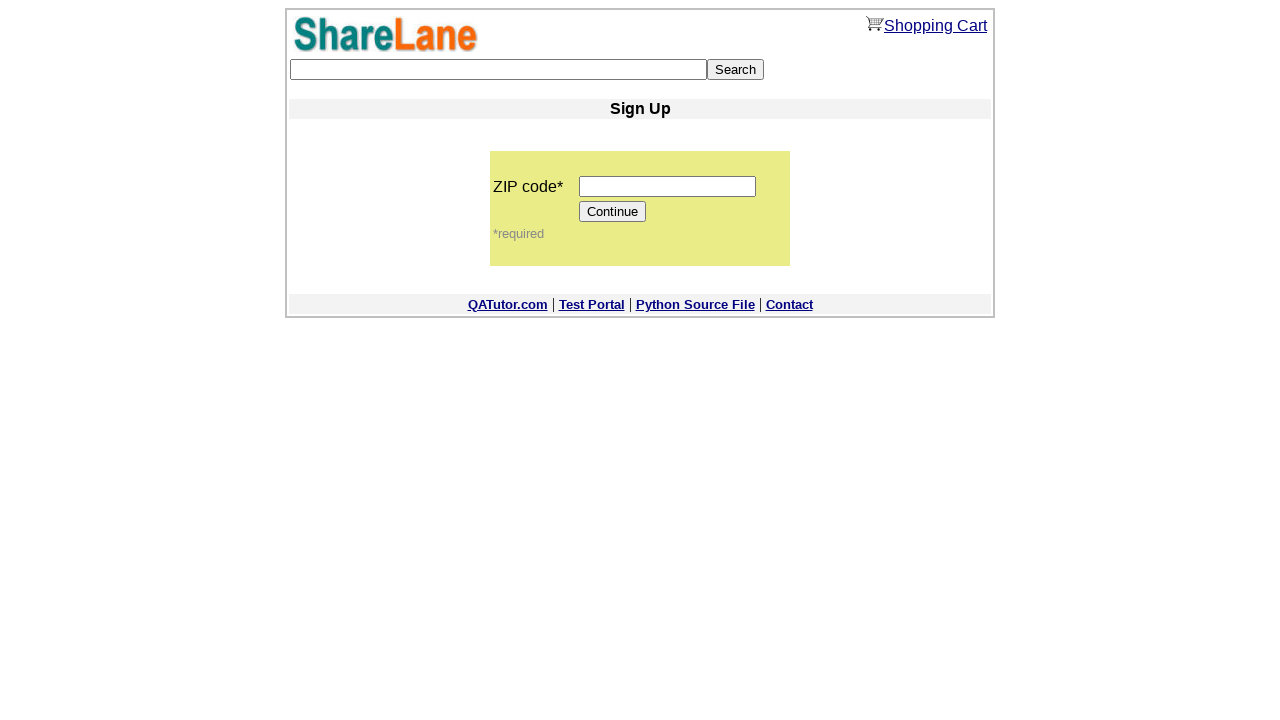

Filled zip code field with '12345' on input[name='zip_code']
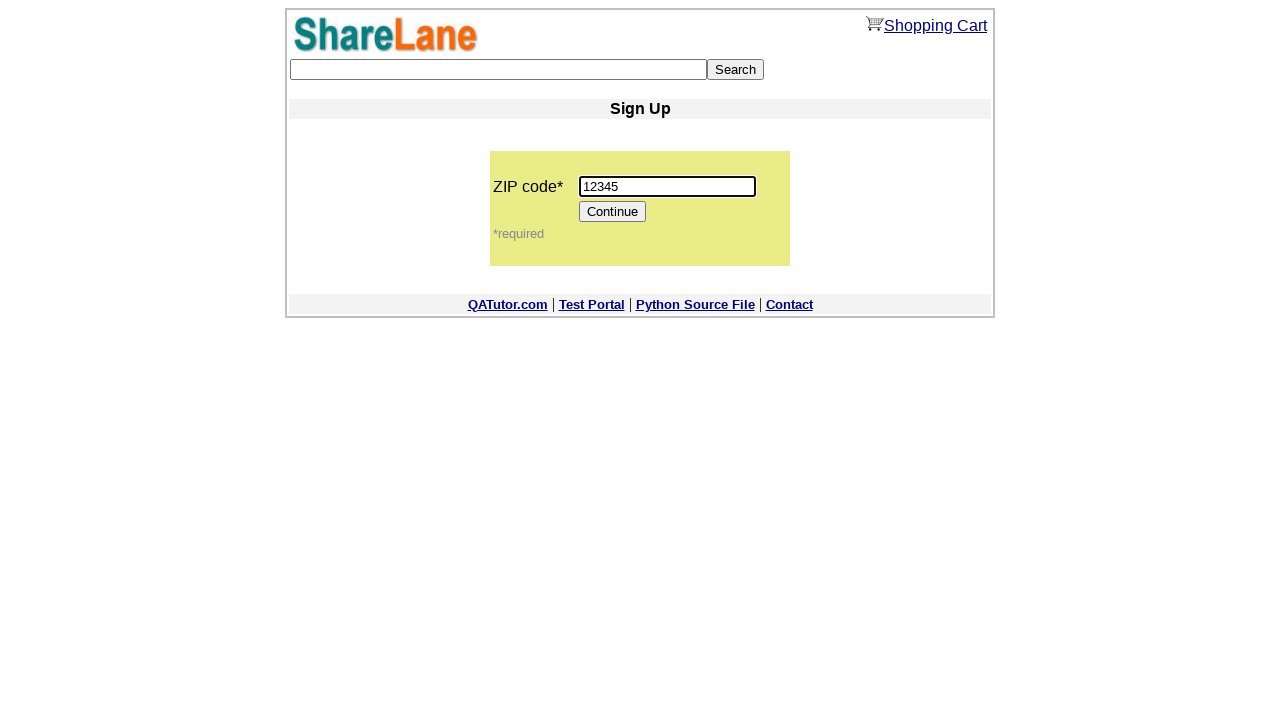

Clicked Continue button to proceed to registration form at (613, 212) on input[value='Continue']
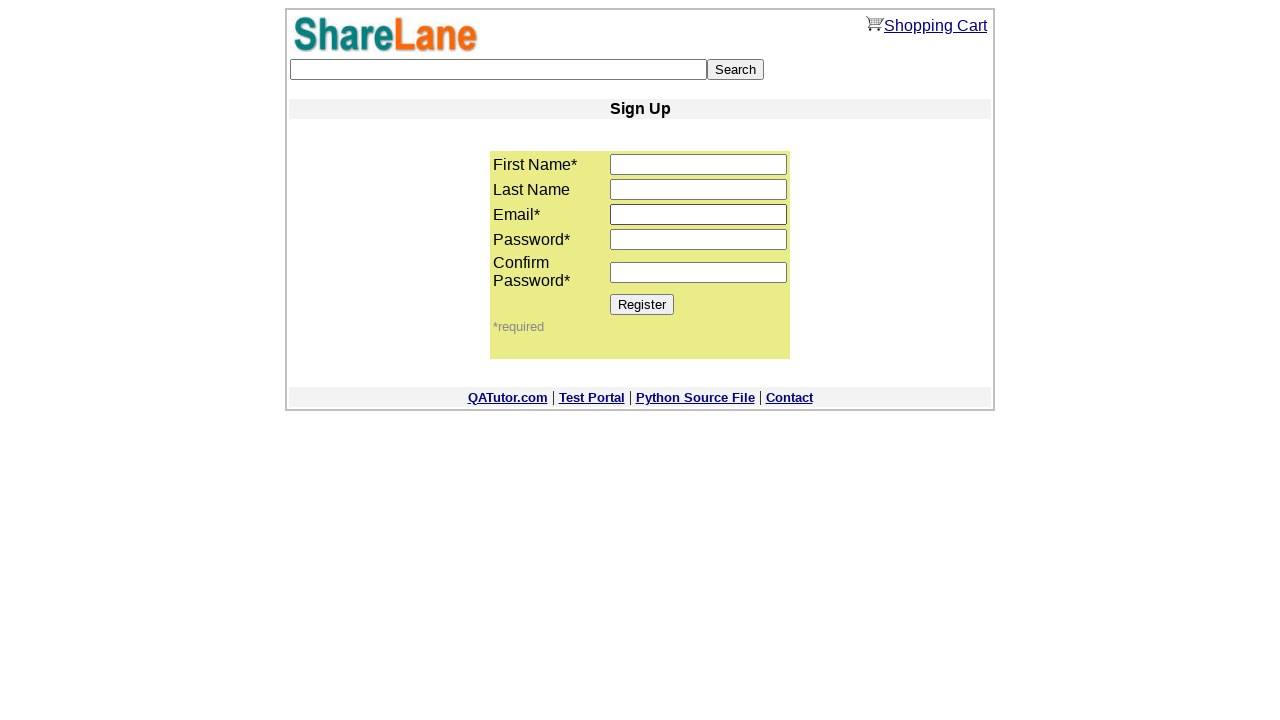

Registration form loaded successfully
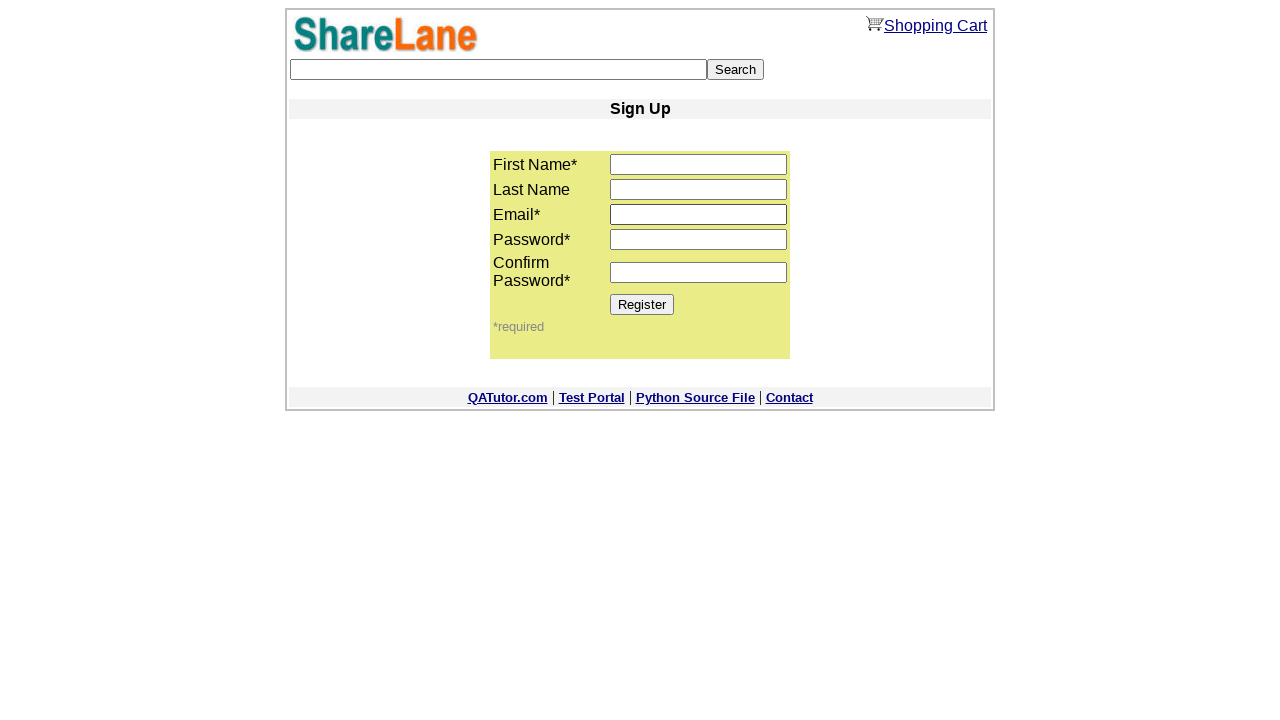

Filled first name field with 'Marcus' on input[name='first_name']
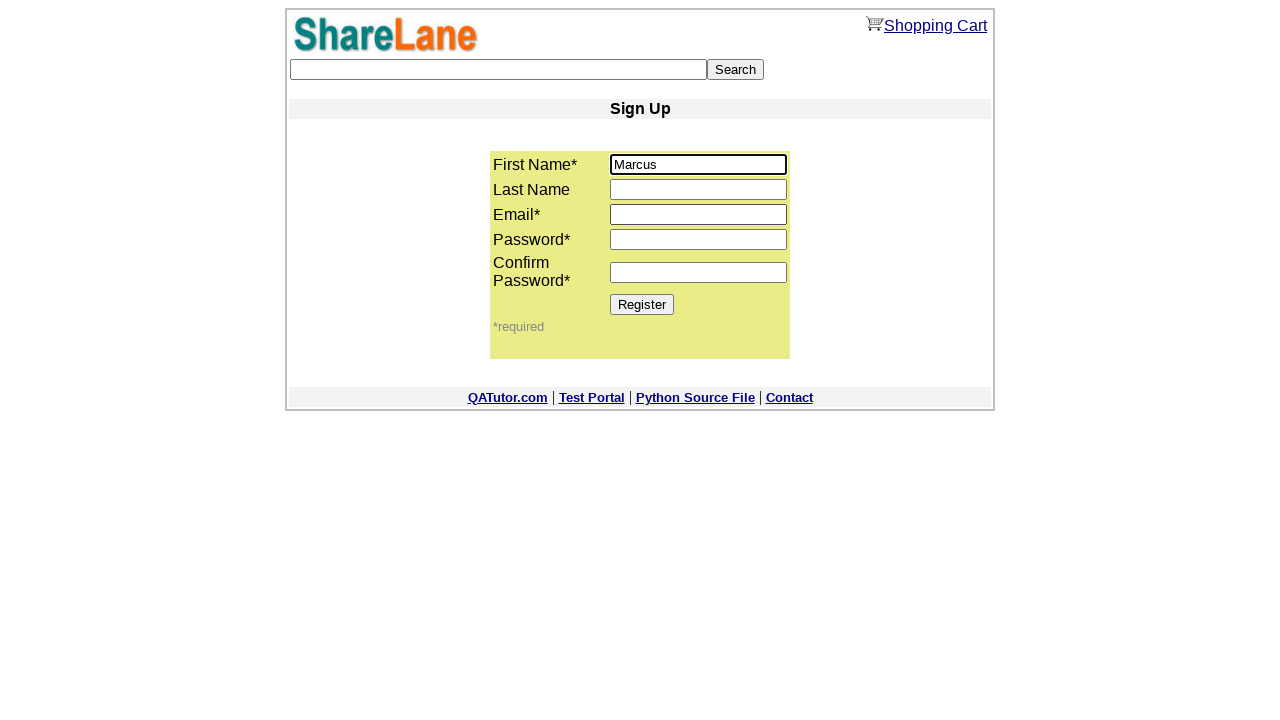

Filled last name field with 'Johnson' on input[name='last_name']
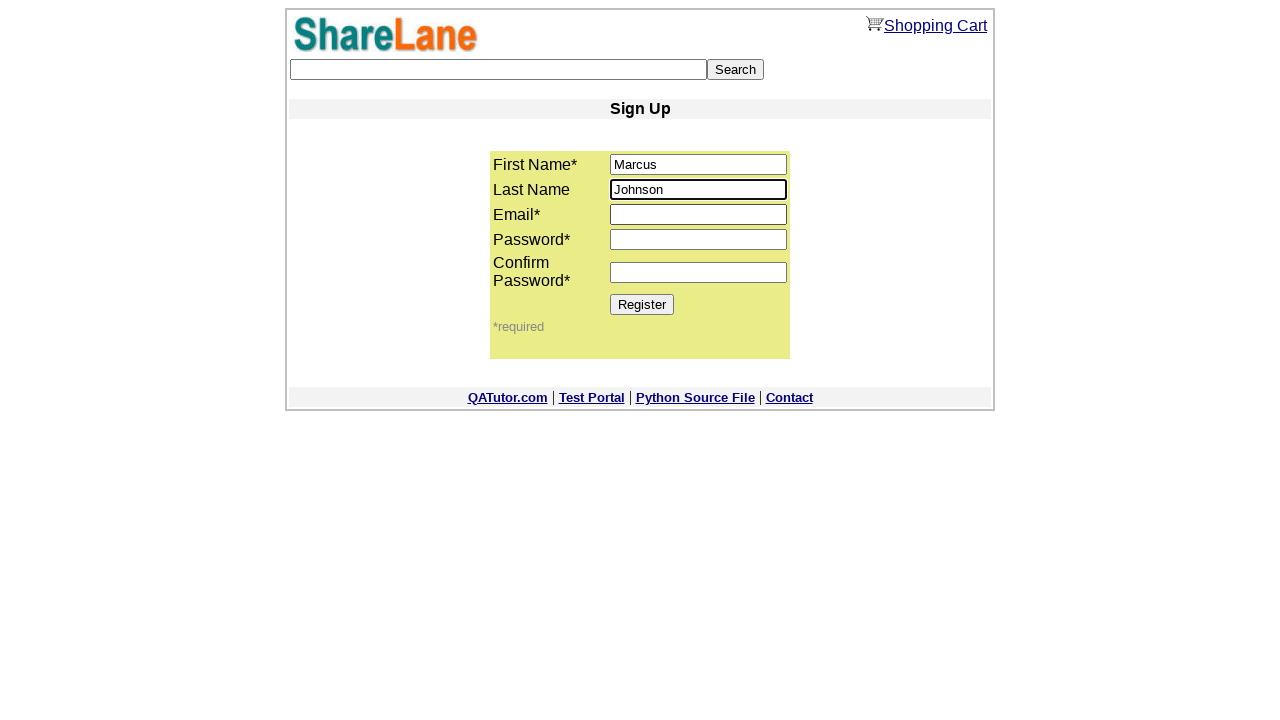

Filled email field with 'marcus.johnson@testmail.com' on input[name='email']
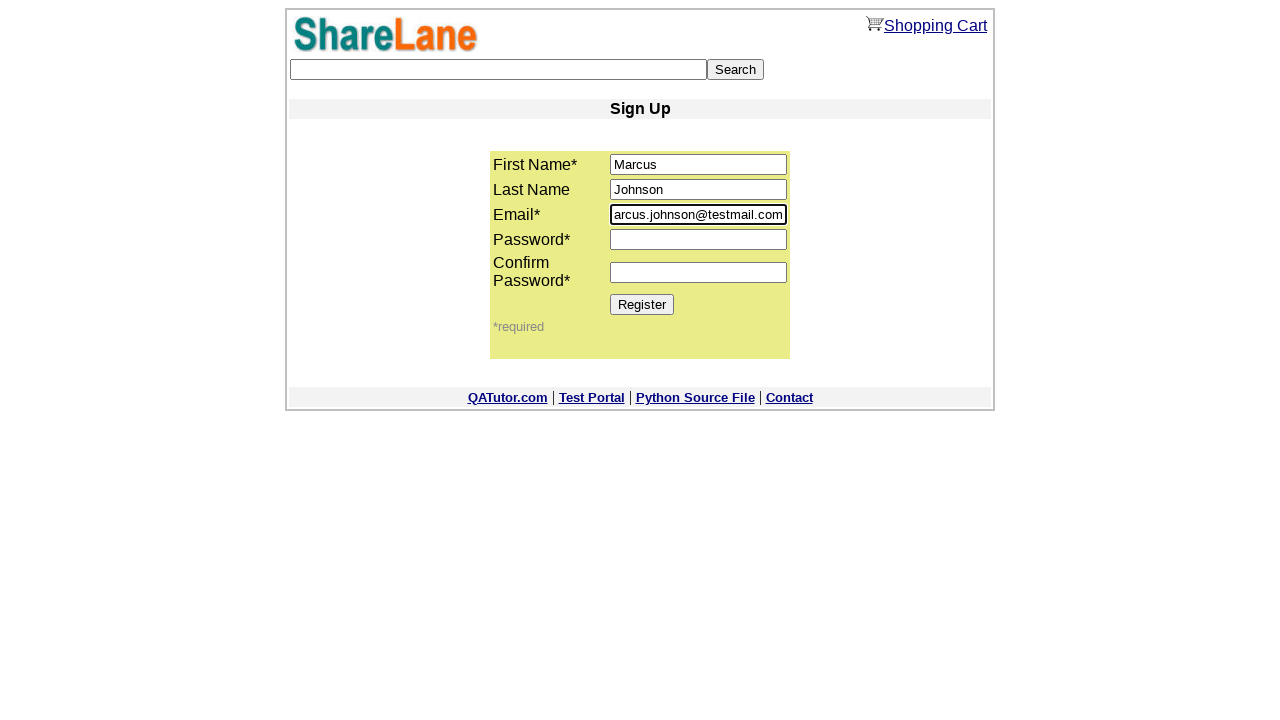

Filled first password field with 'SecurePass789' on input[name='password1']
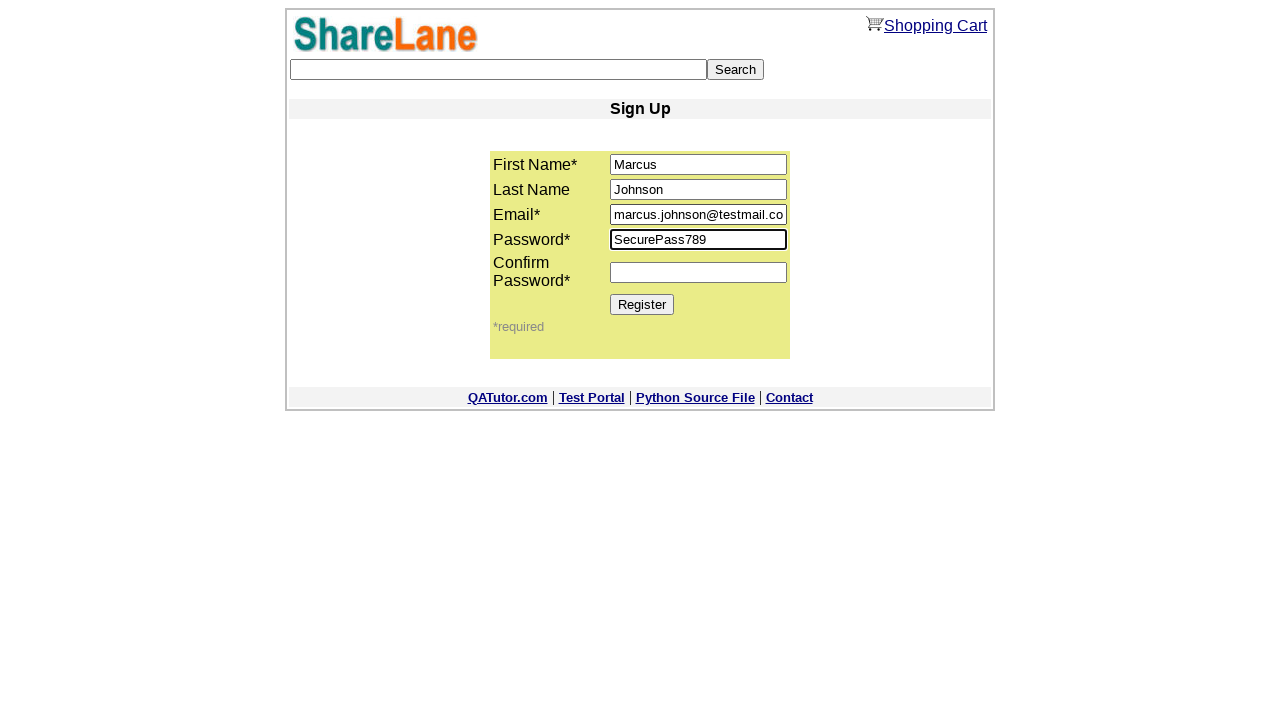

Filled password confirmation field with 'SecurePass789' on input[name='password2']
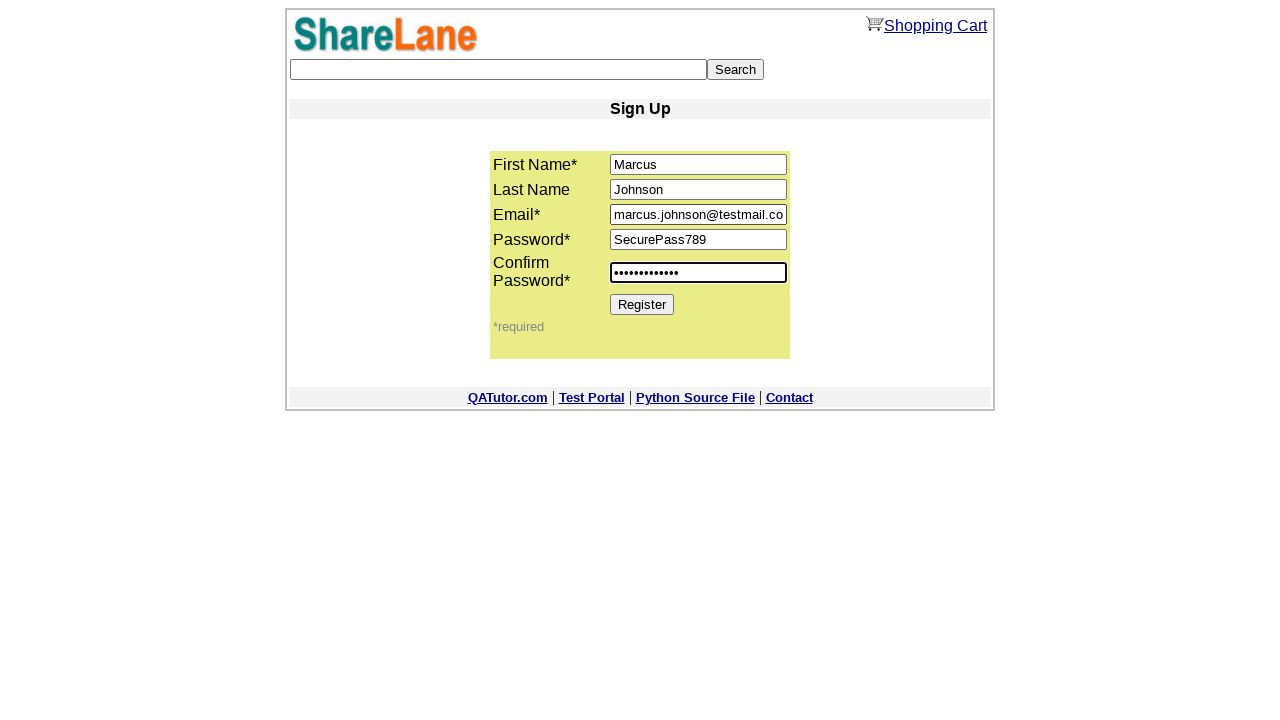

Clicked Register button to complete registration at (642, 304) on input[value='Register']
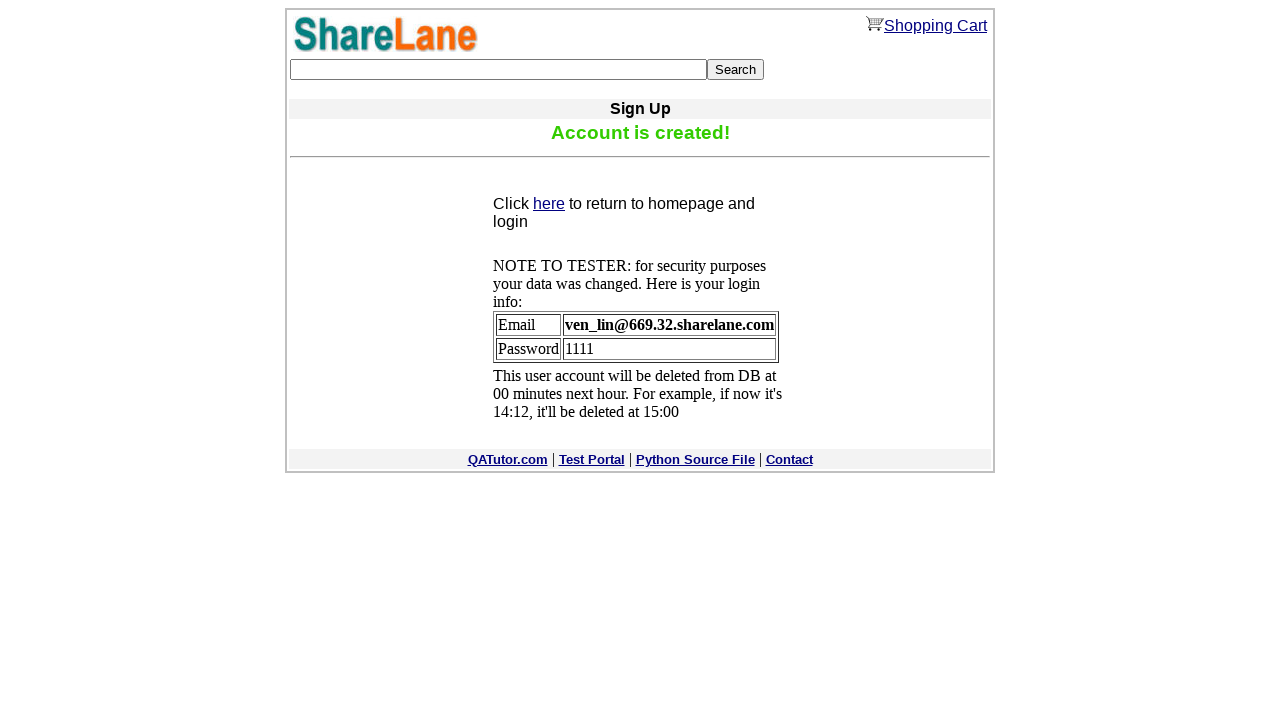

Registration successful - confirmation message displayed
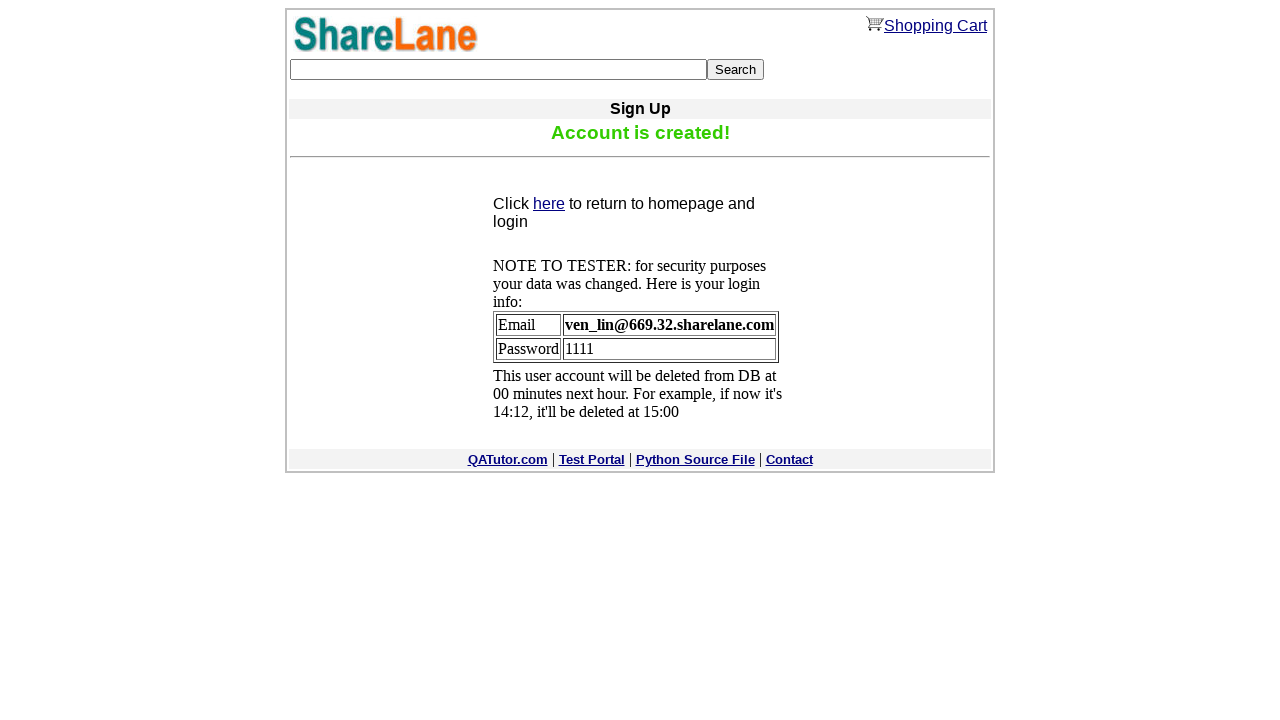

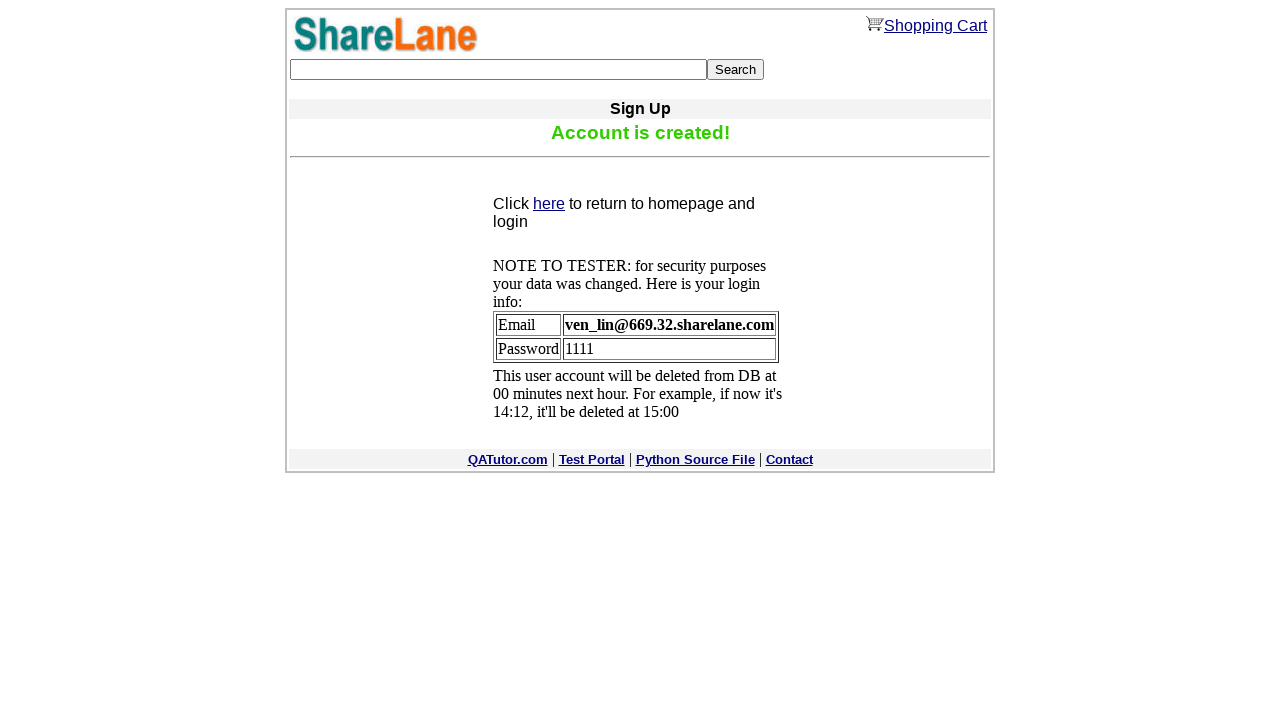